Tests dynamic button interactions by clicking a sequence of buttons that appear progressively after each click

Starting URL: https://testpages.eviltester.com/styled/dynamic-buttons-simple.html

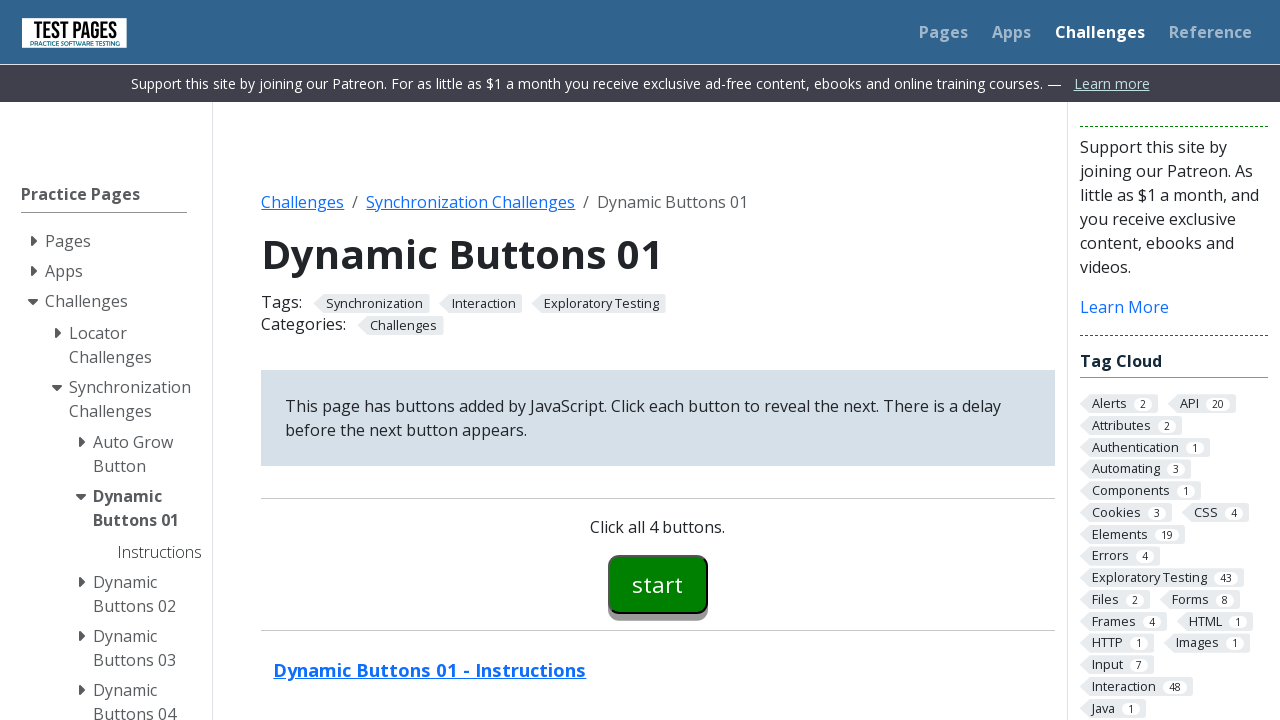

Clicked start button to begin dynamic button sequence at (658, 584) on button:text('start')
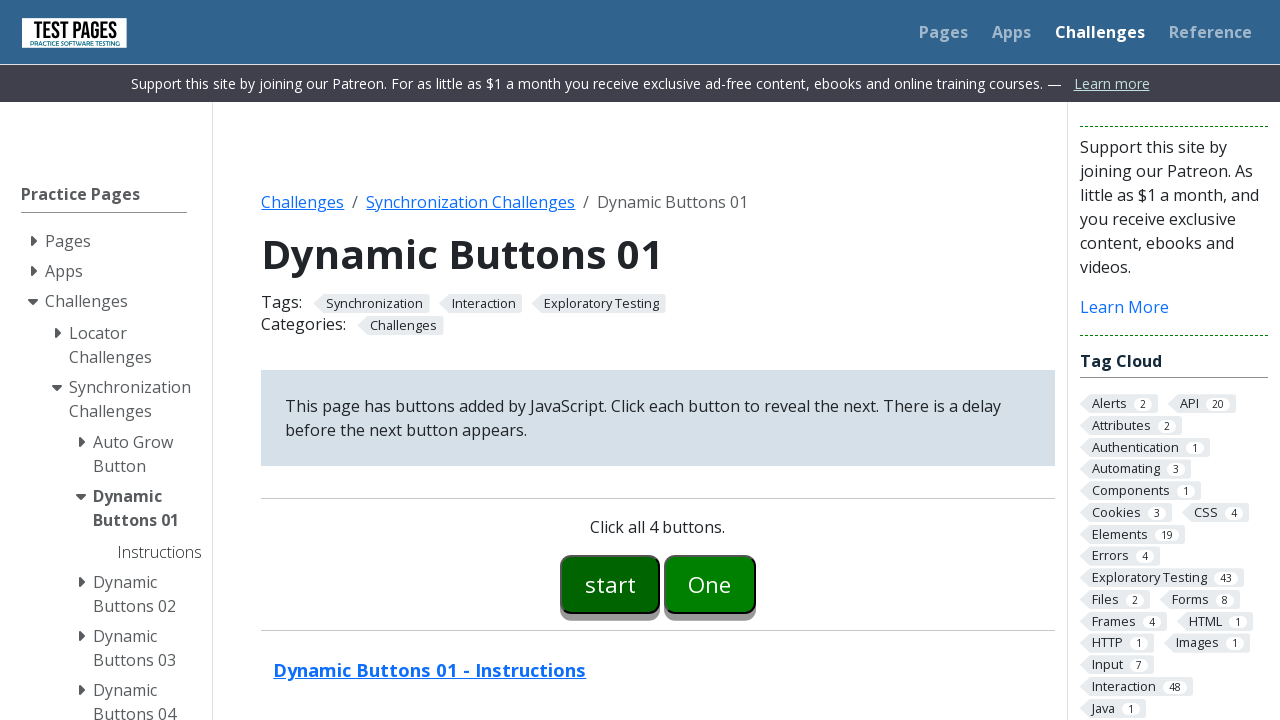

Clicked button One at (710, 584) on button:text('One')
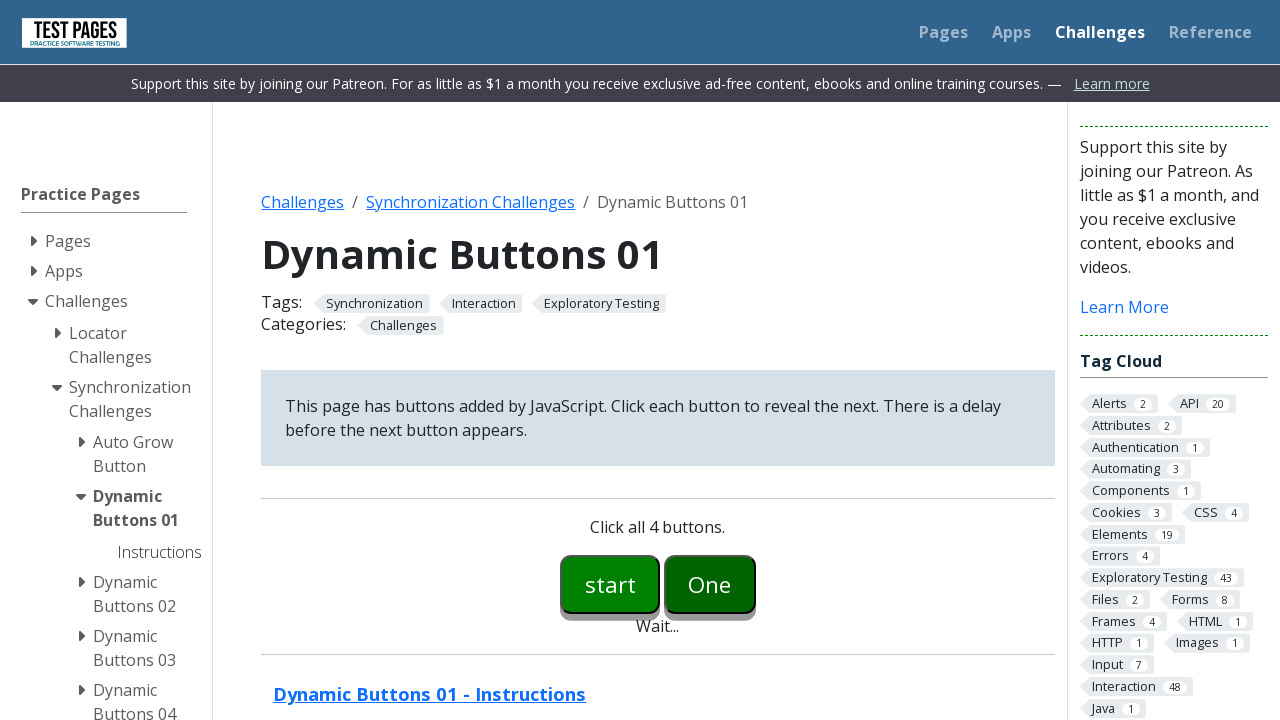

Button Two appeared
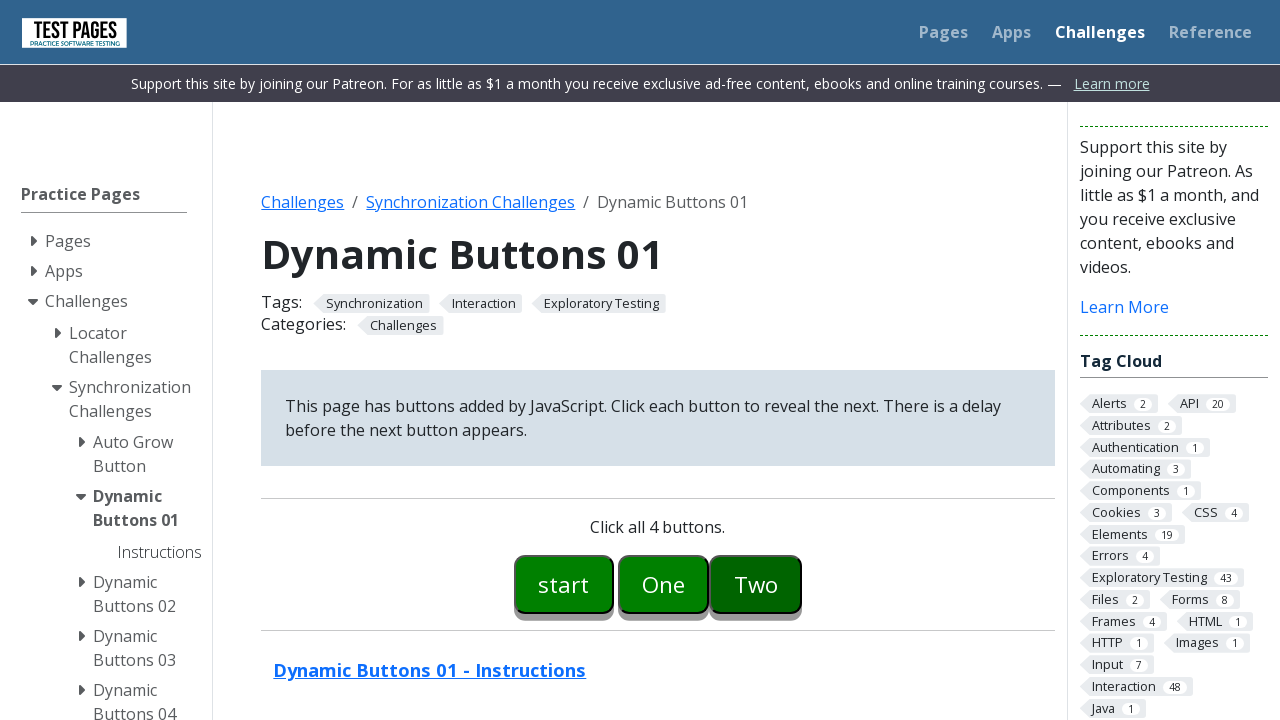

Clicked button Two at (756, 584) on button:text('Two')
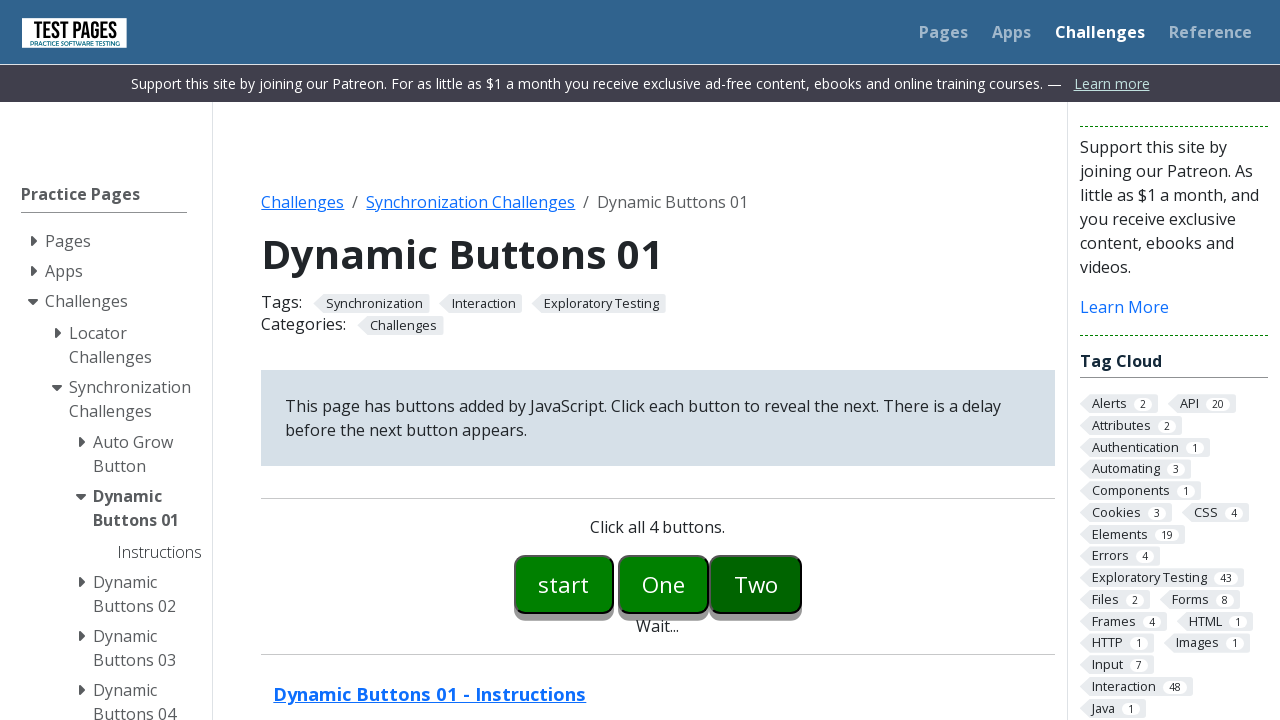

Button Three appeared
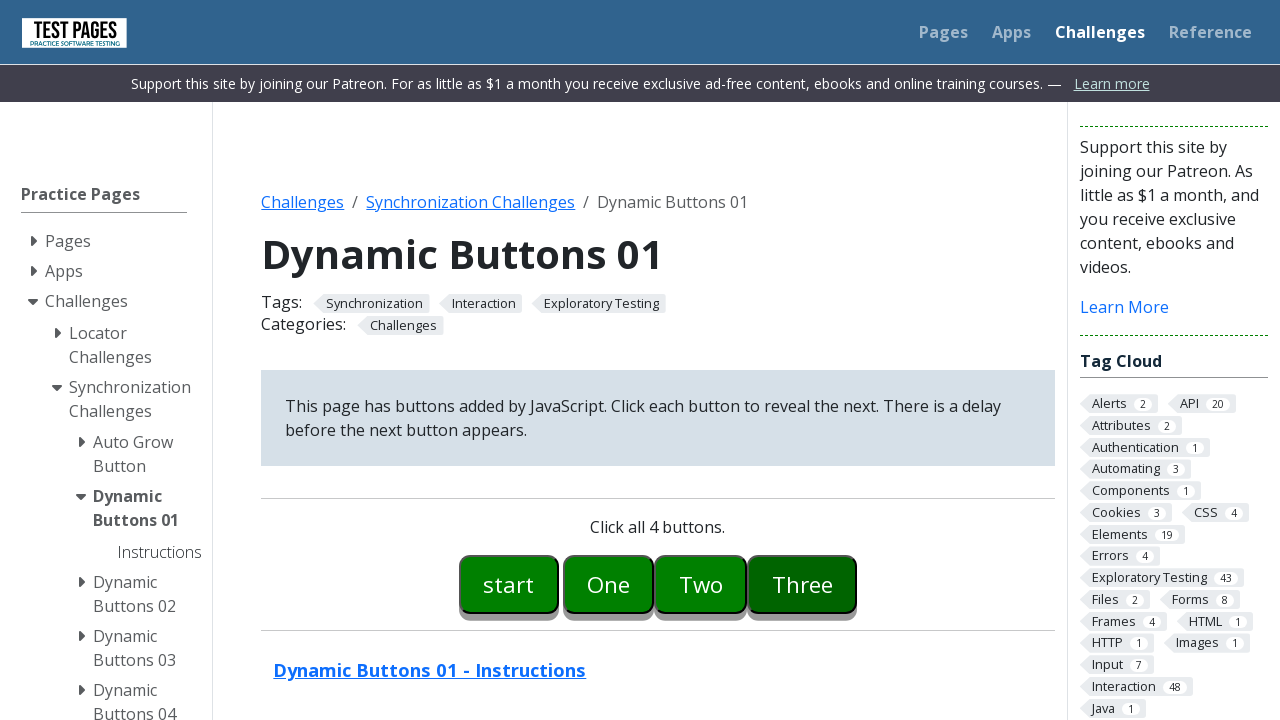

Clicked button Three at (802, 584) on #button03
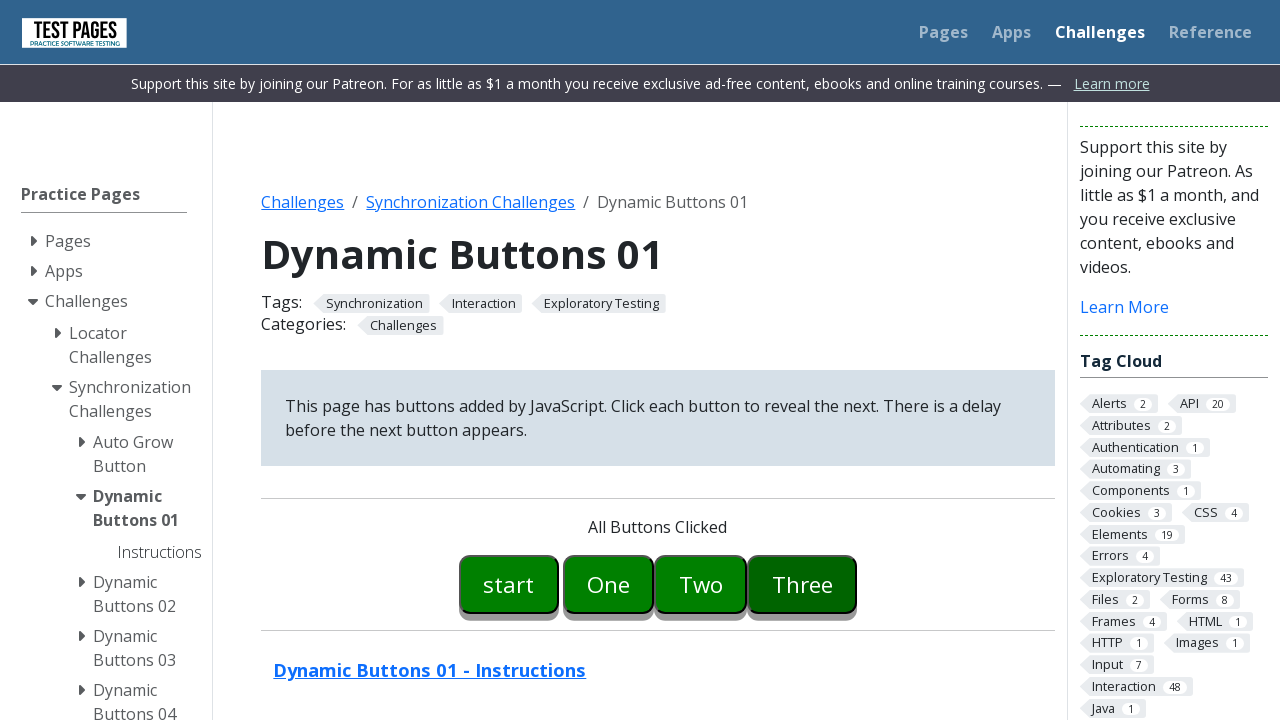

Completion message appeared
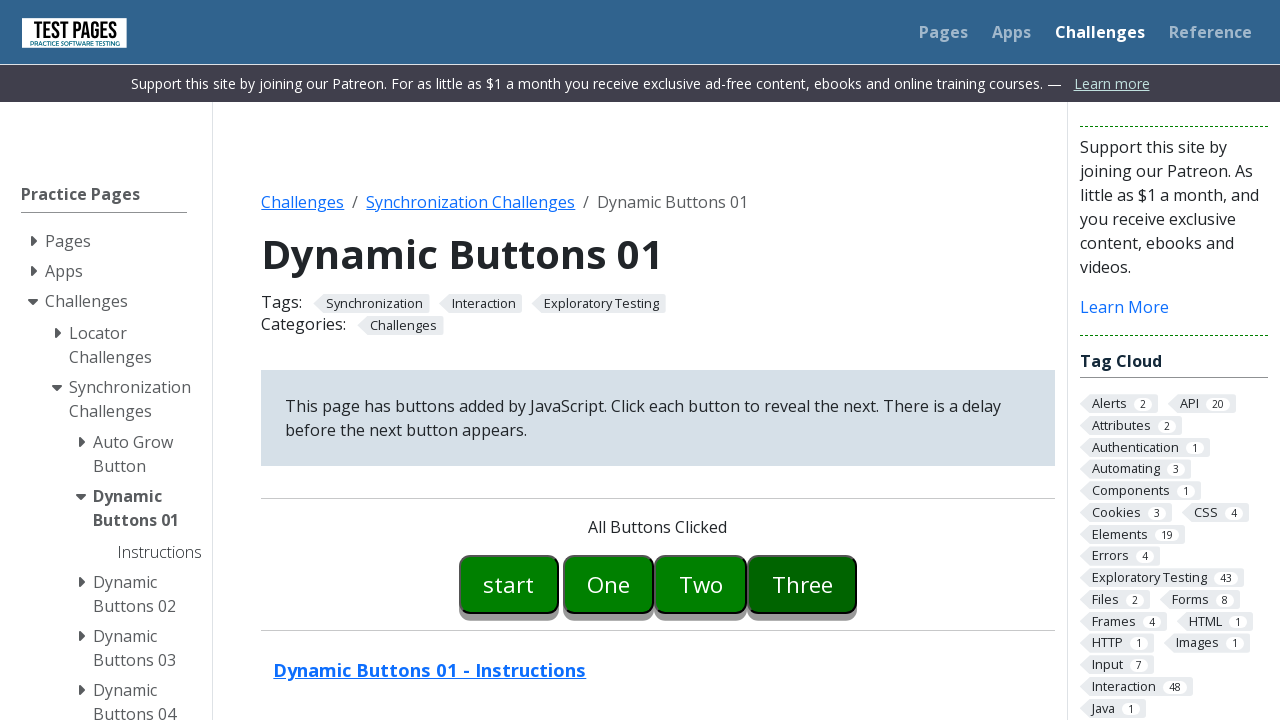

Retrieved button message: All Buttons Clicked
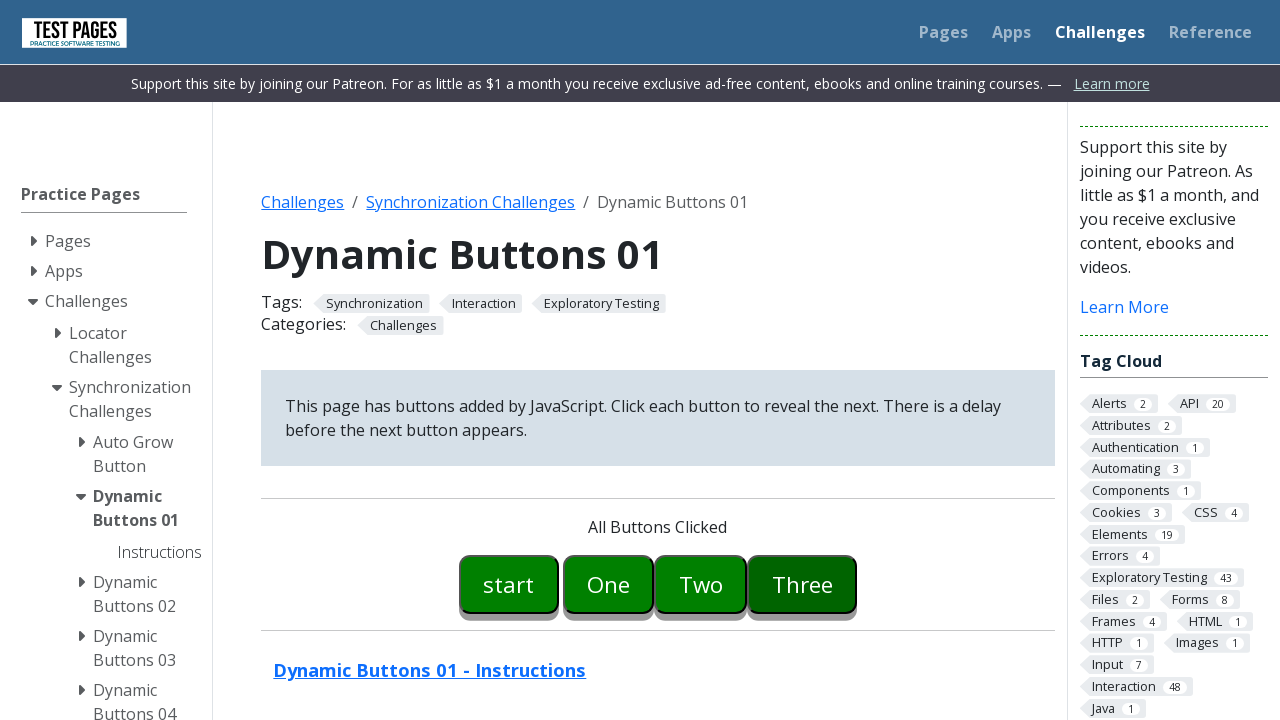

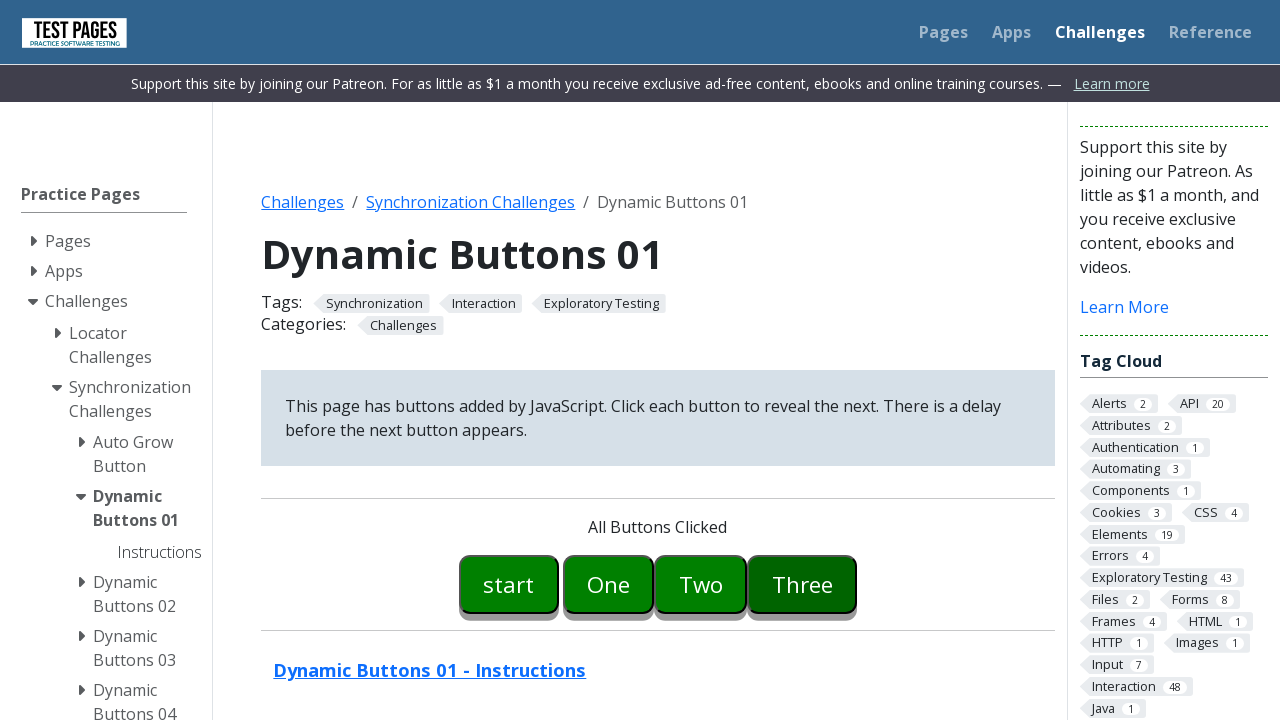